Tests checkbox functionality by selecting the Senior Citizen Discount checkbox if not already selected and counting total checkboxes on the page

Starting URL: https://rahulshettyacademy.com/dropdownsPractise/

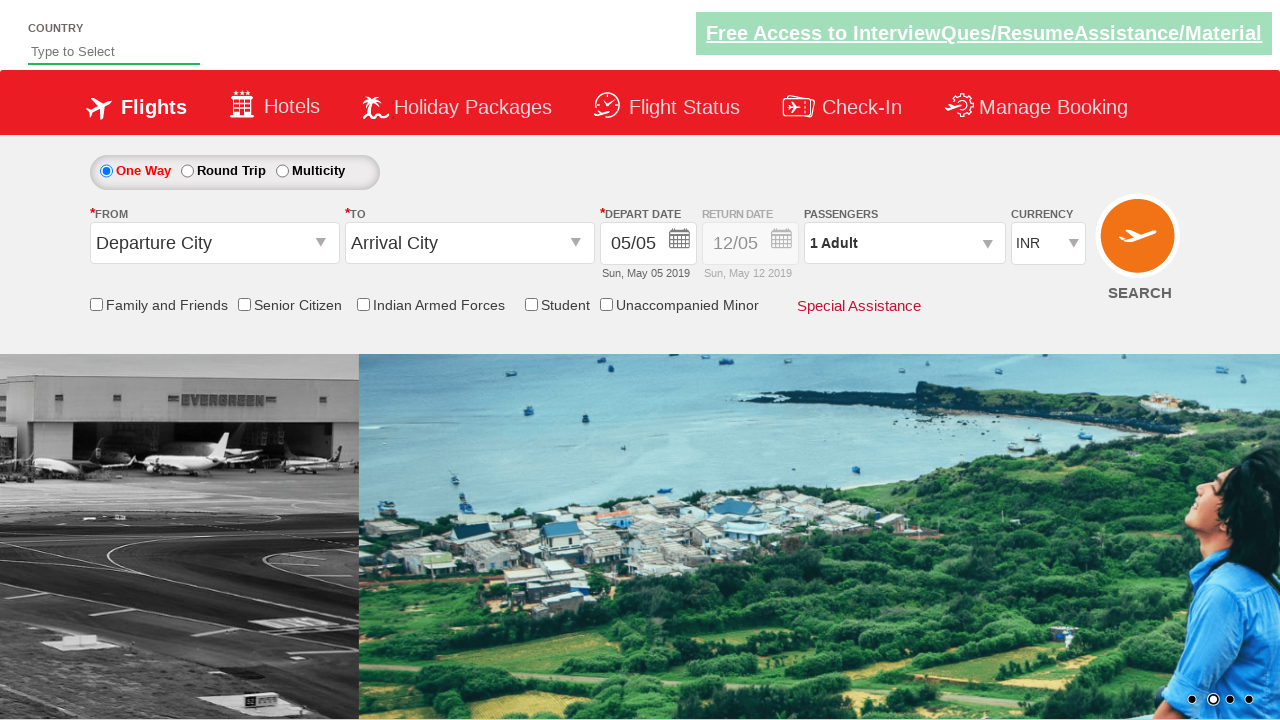

Located Senior Citizen Discount checkbox element
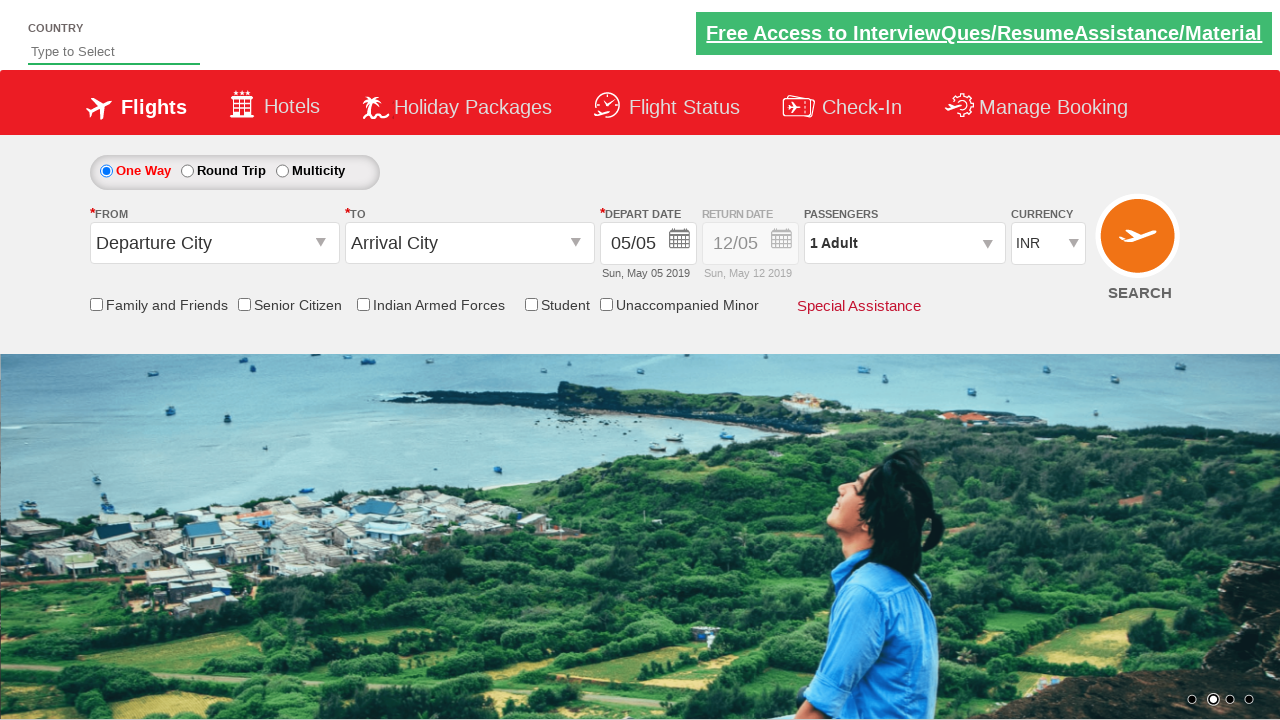

Checked that Senior Citizen Discount checkbox is not selected
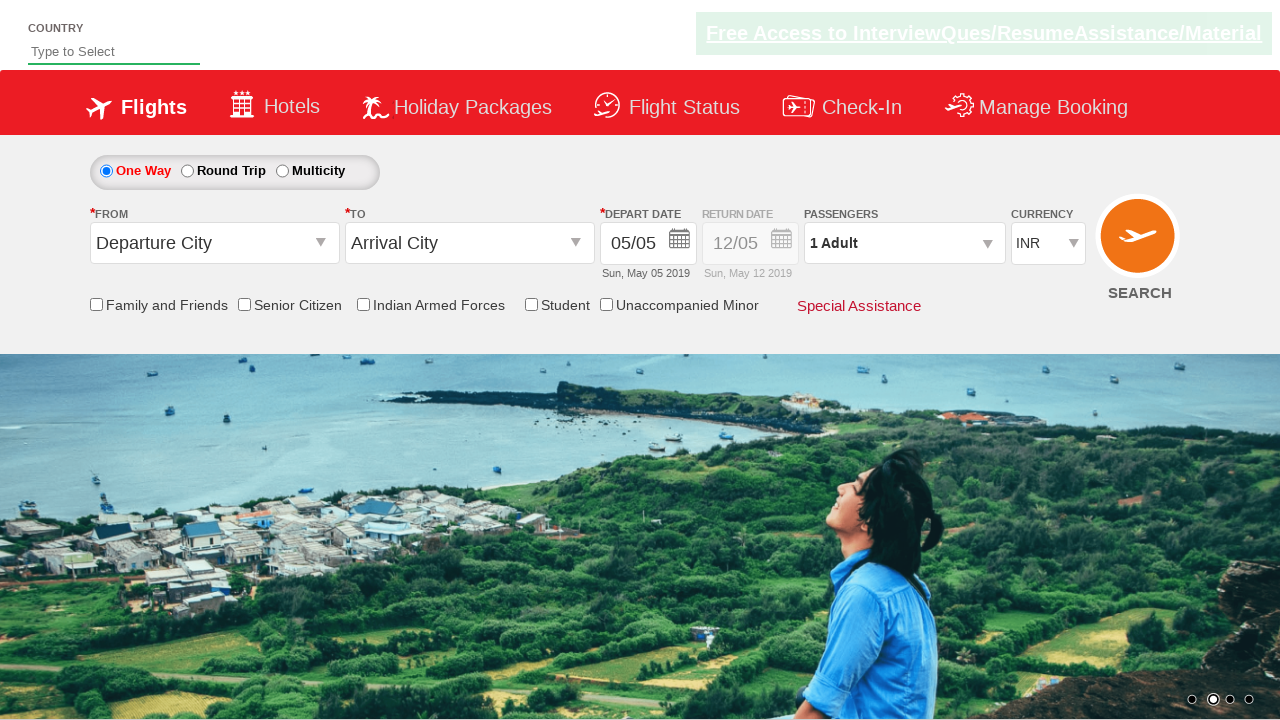

Clicked Senior Citizen Discount checkbox to select it at (244, 304) on input[id*='SeniorCitizenDiscount']
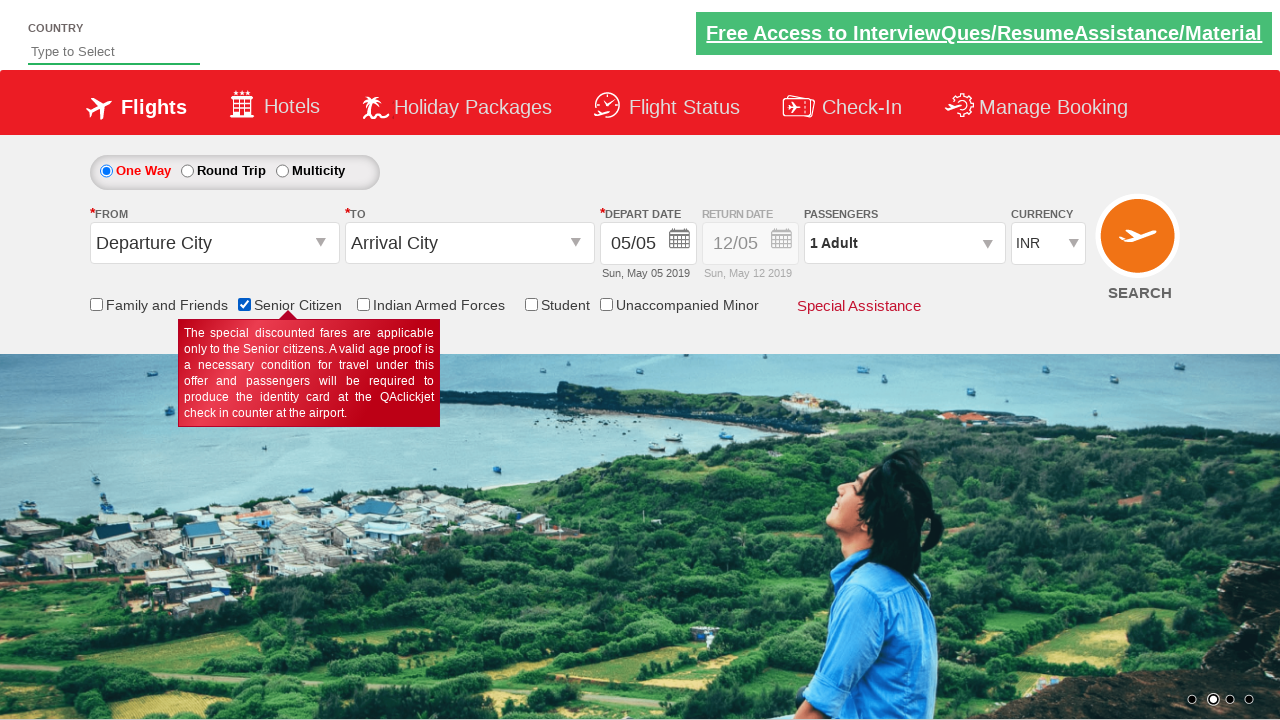

Counted total checkboxes on the page: 6
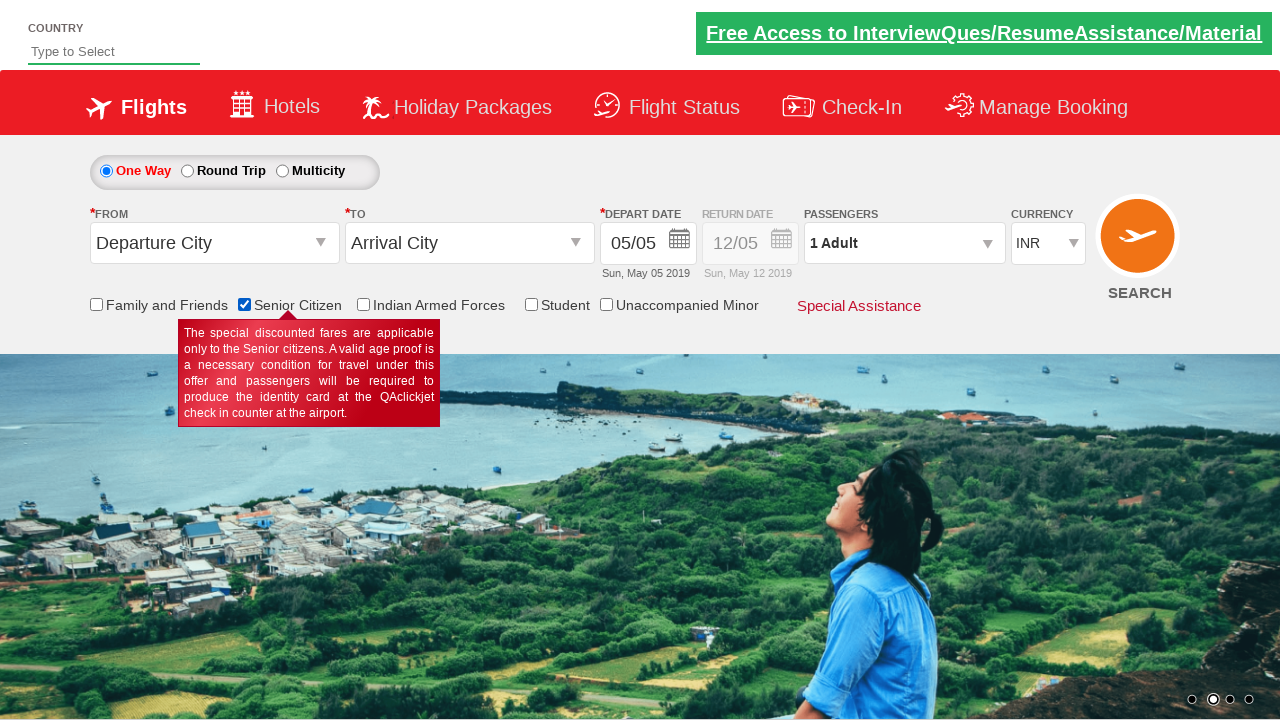

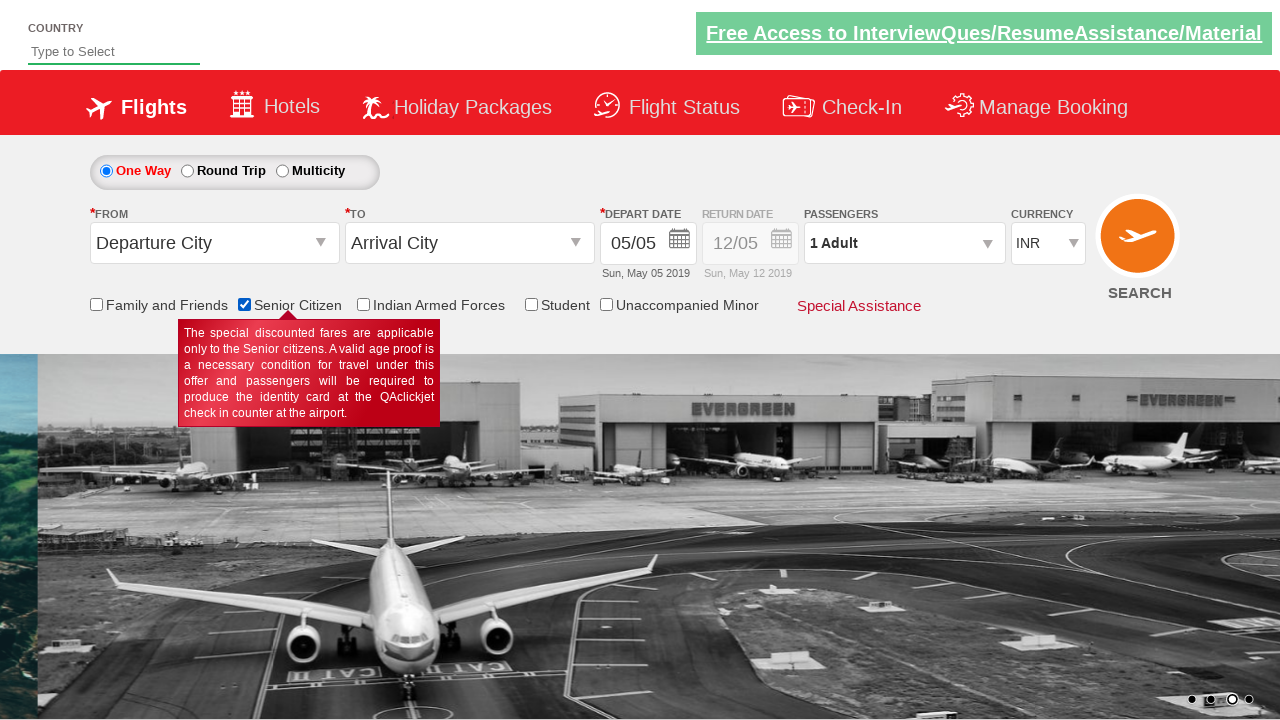